Tests enabling a disabled text field by clicking Enable button and then typing text into the field

Starting URL: http://the-internet.herokuapp.com/dynamic_controls

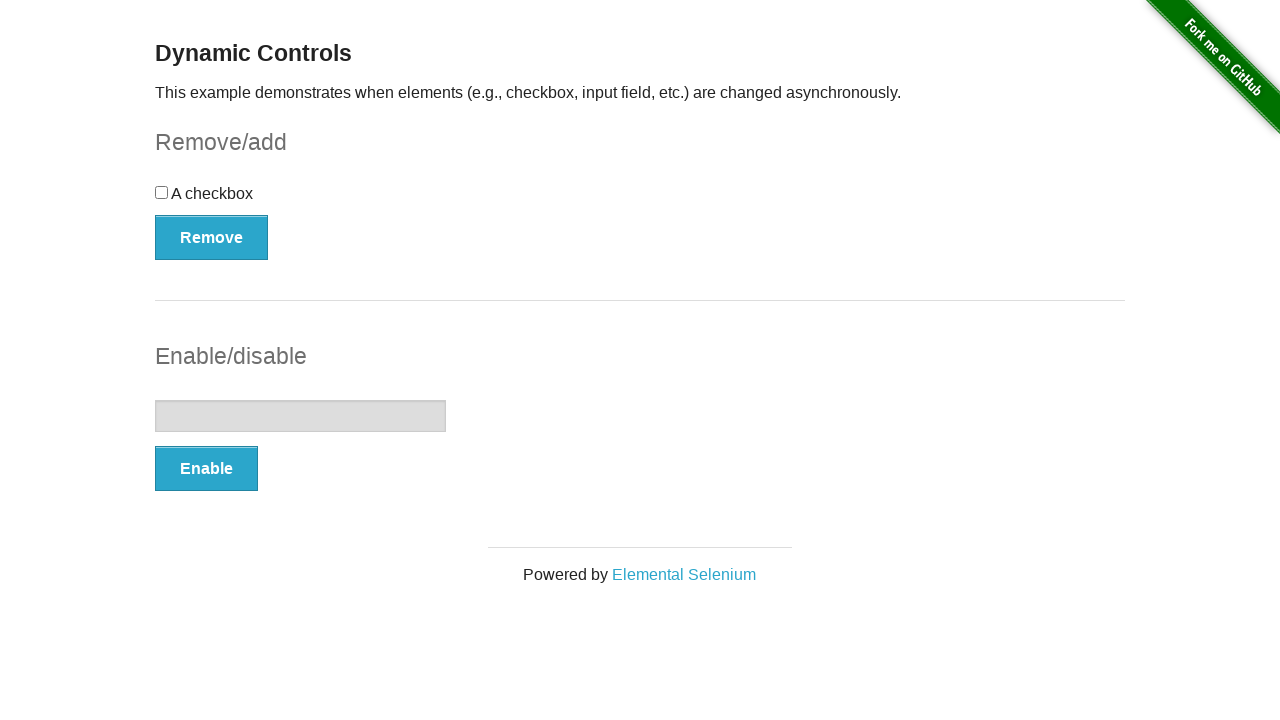

Clicked Enable button to enable the text field at (206, 469) on xpath=//button[contains(text(),'Enable')]
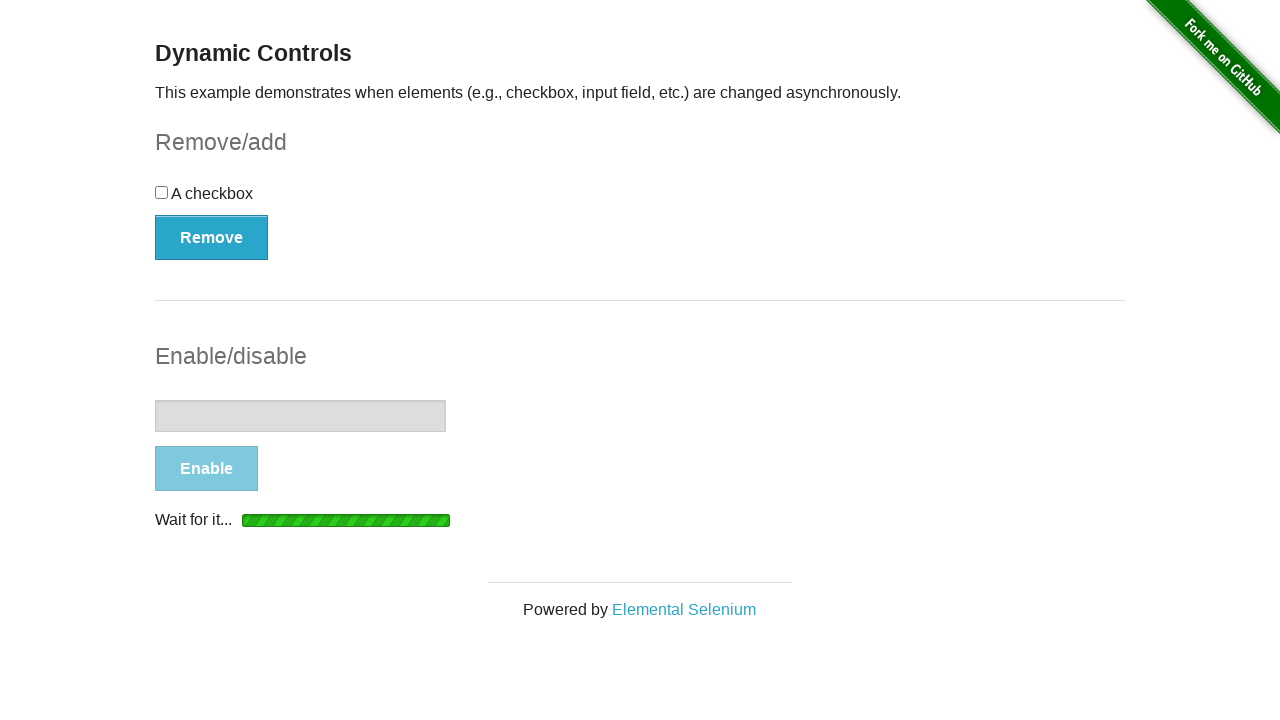

Filled the enabled text field with 'My name is Dmitry!' on (//input)[2]
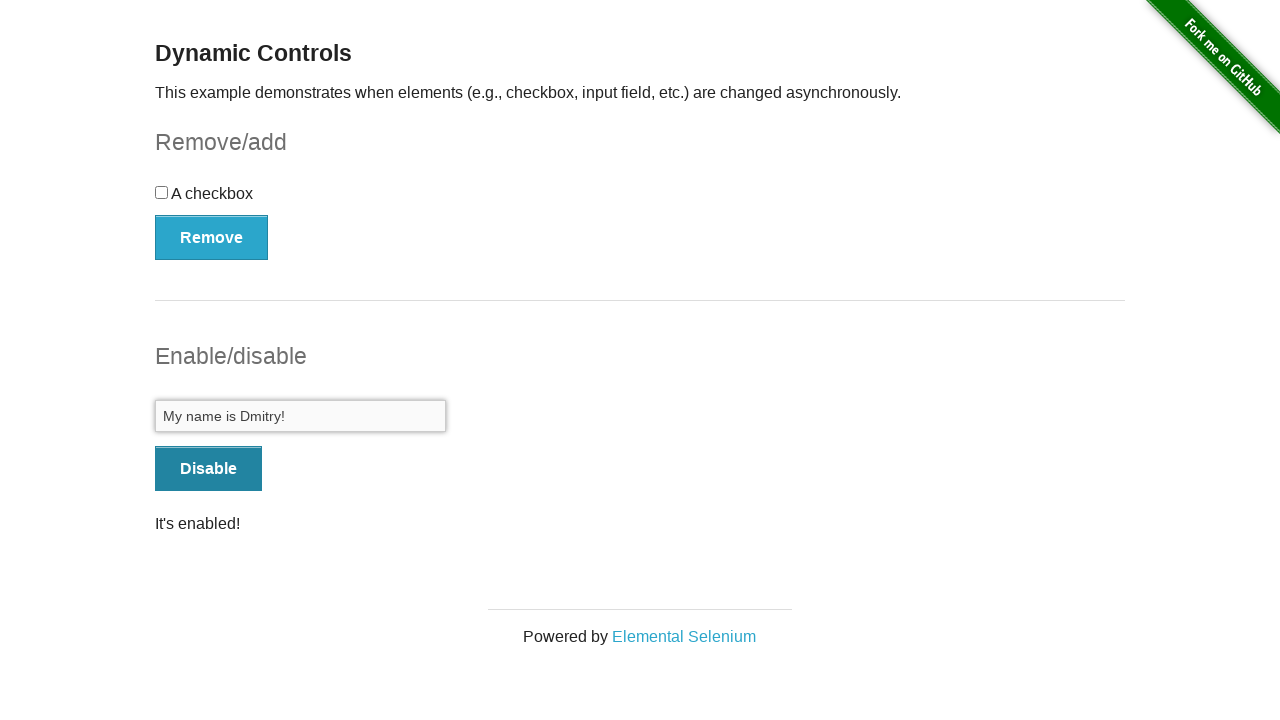

Verified that the text field contains 'My name is Dmitry!'
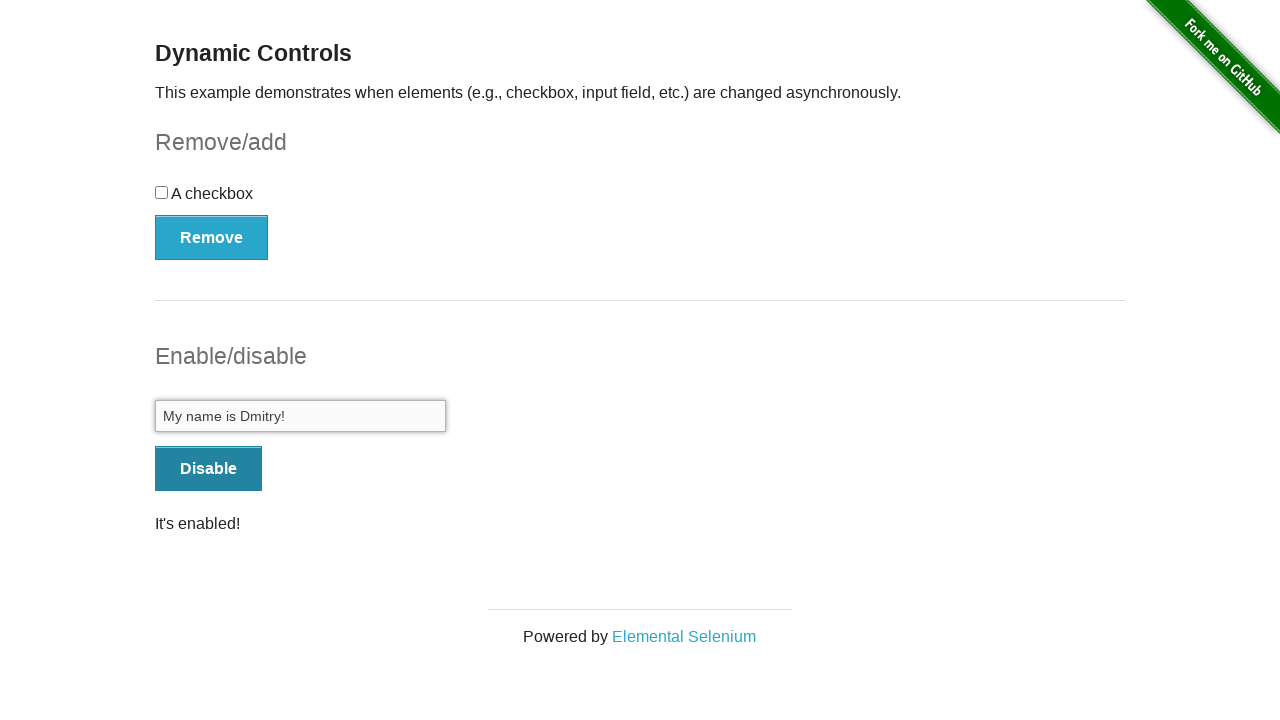

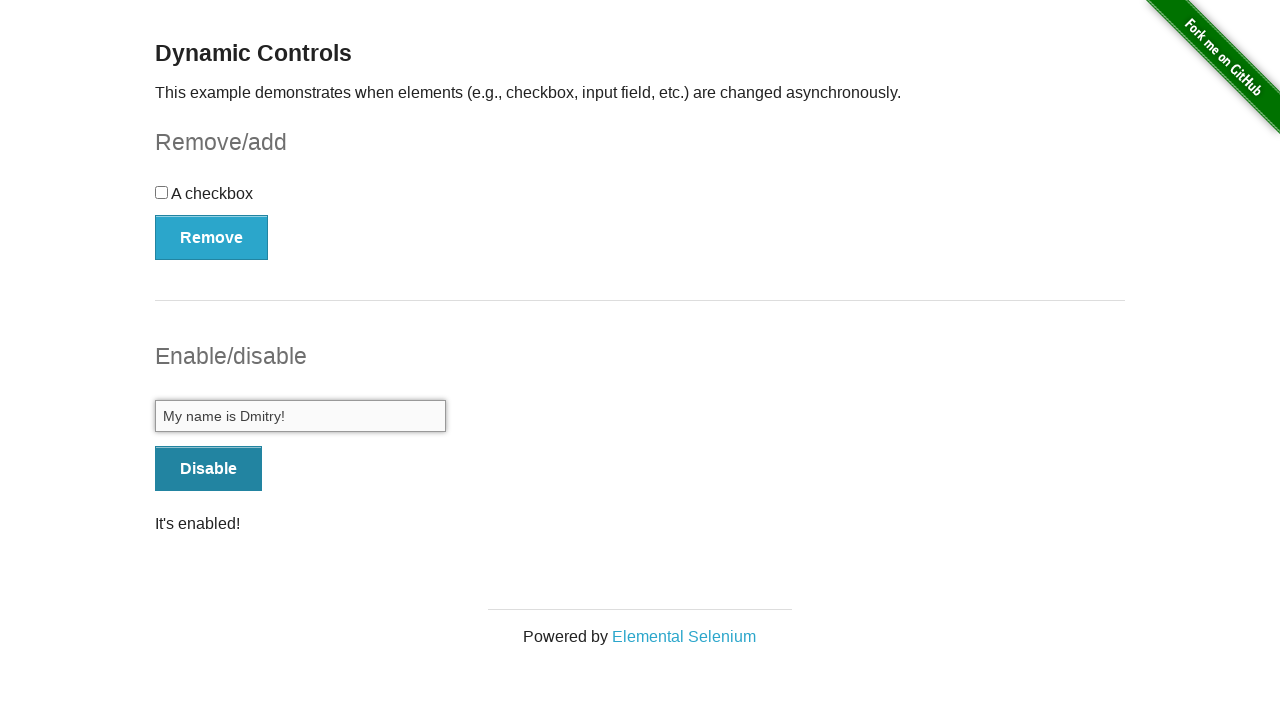